Tests login functionality with invalid credentials and verifies that an error message is displayed

Starting URL: https://www.saucedemo.com/

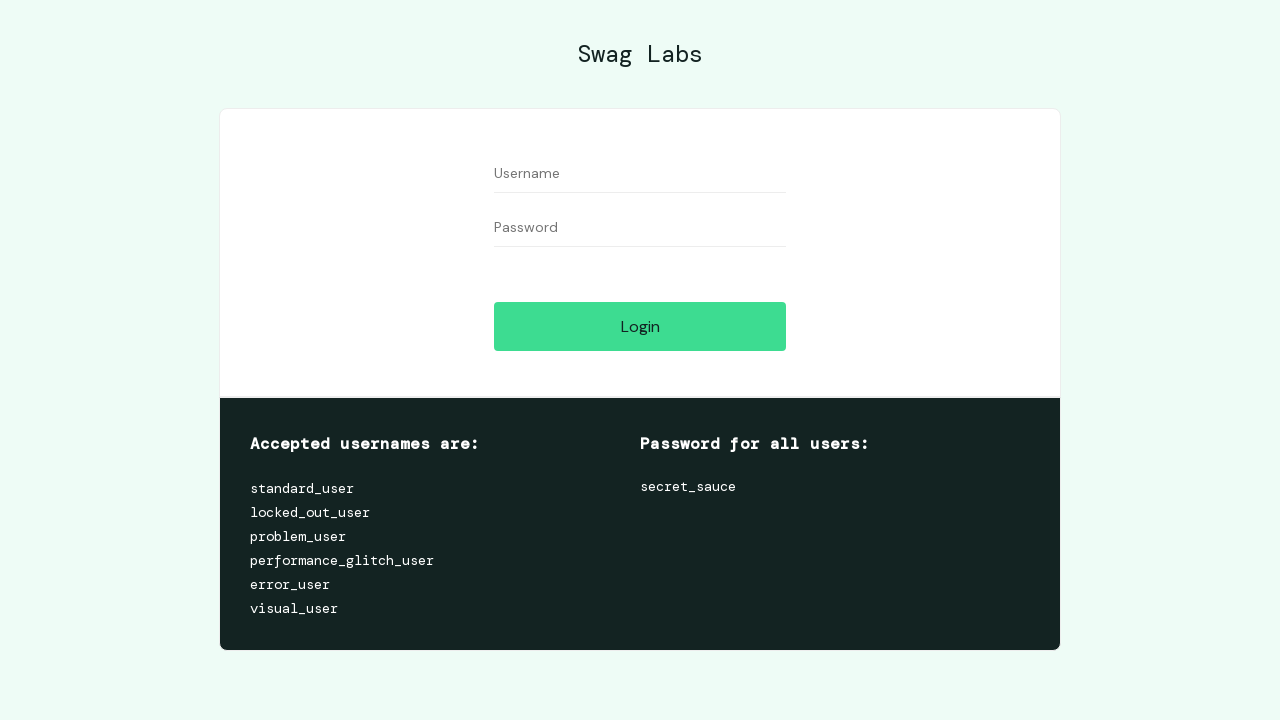

Filled username field with invalid credentials 'invalid_user_836' on input[placeholder='Username']
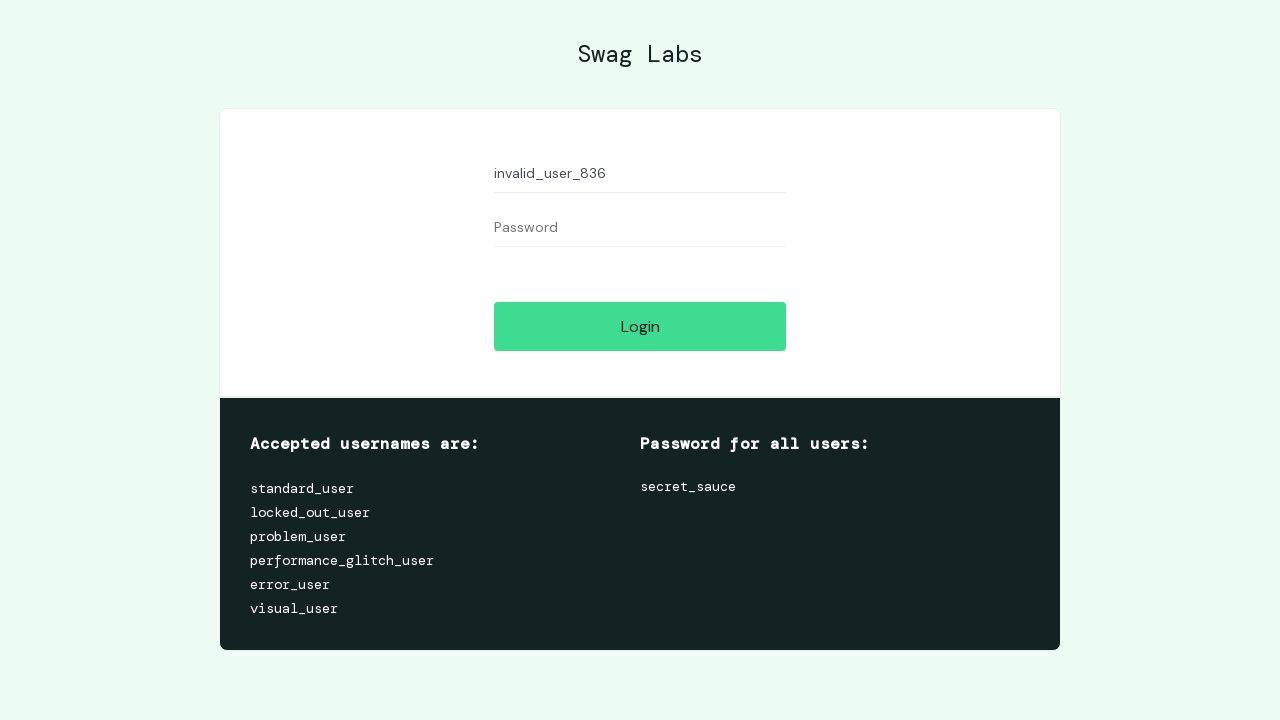

Filled password field with invalid credentials 'invalid_pass_294' on #password
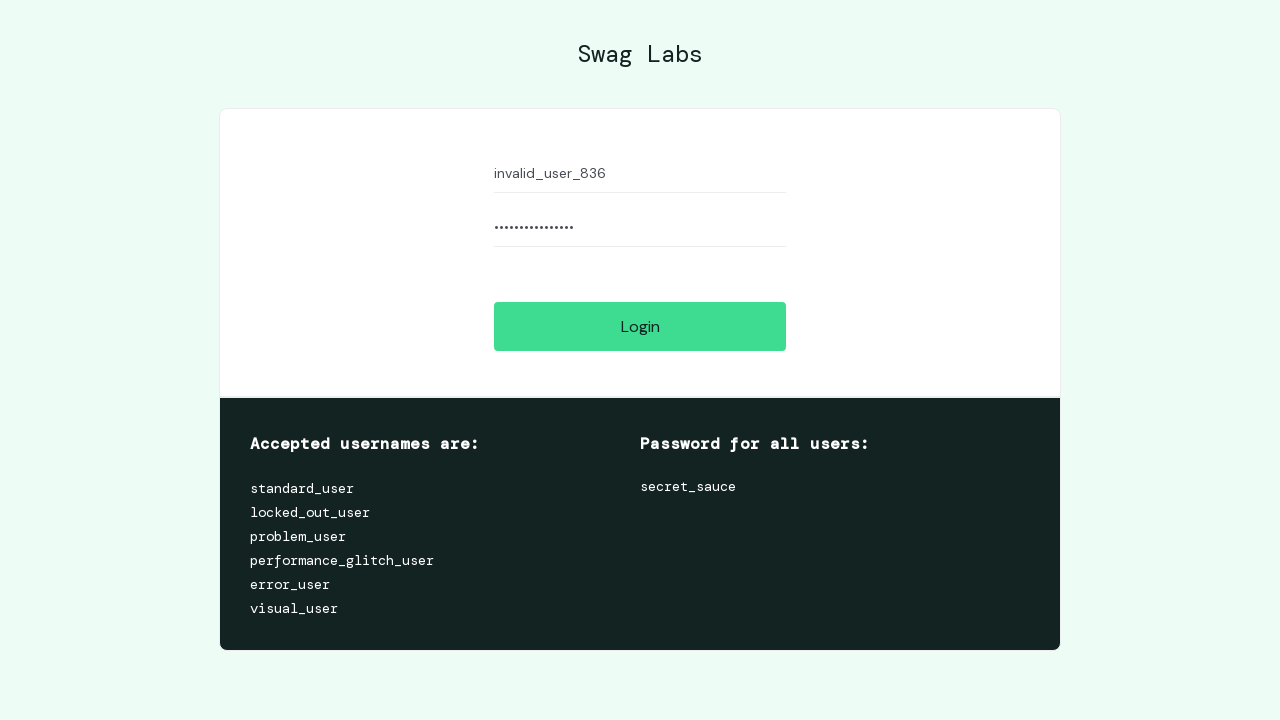

Clicked submit button to attempt login with invalid credentials at (640, 326) on input[type='submit']
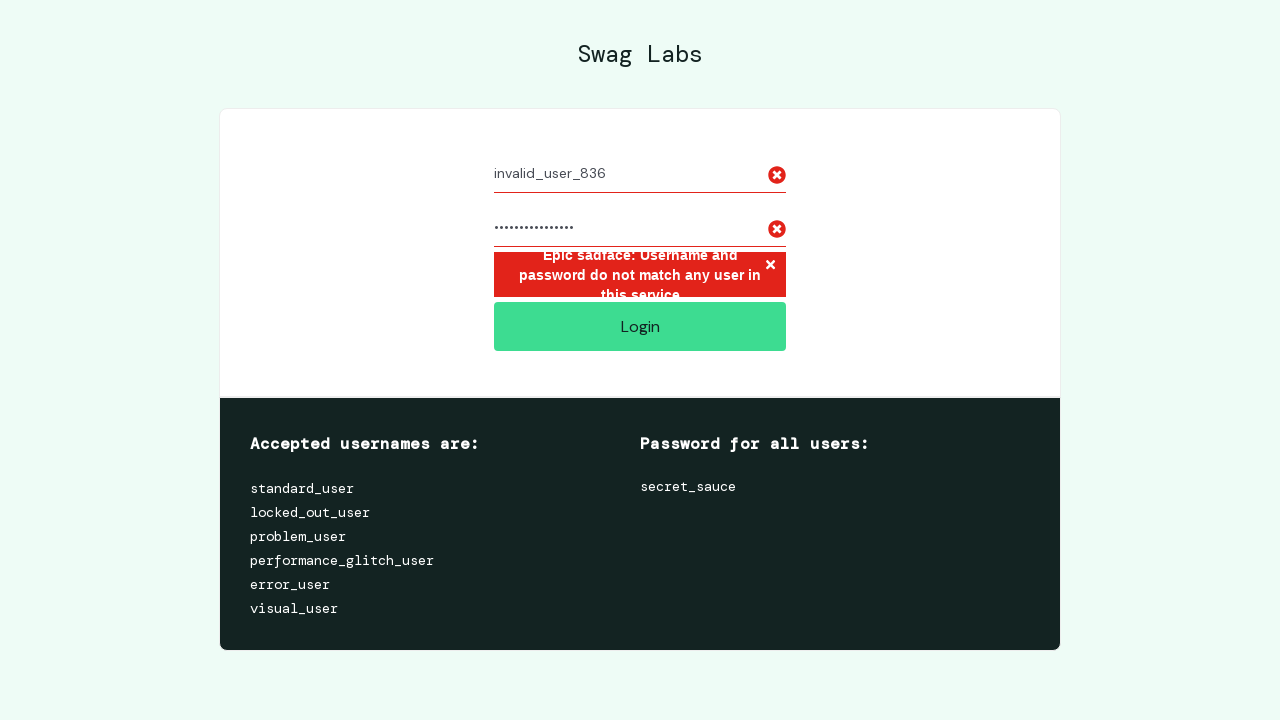

Located error message element
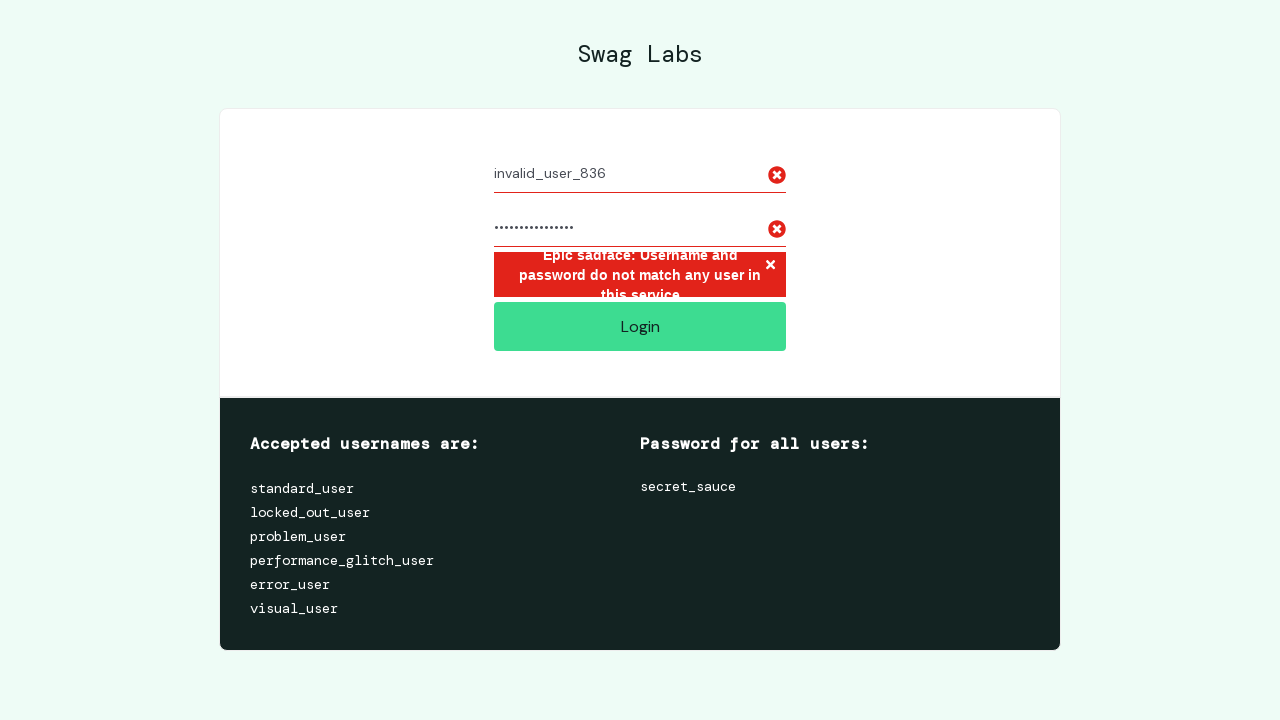

Verified that error message is visible for invalid login attempt
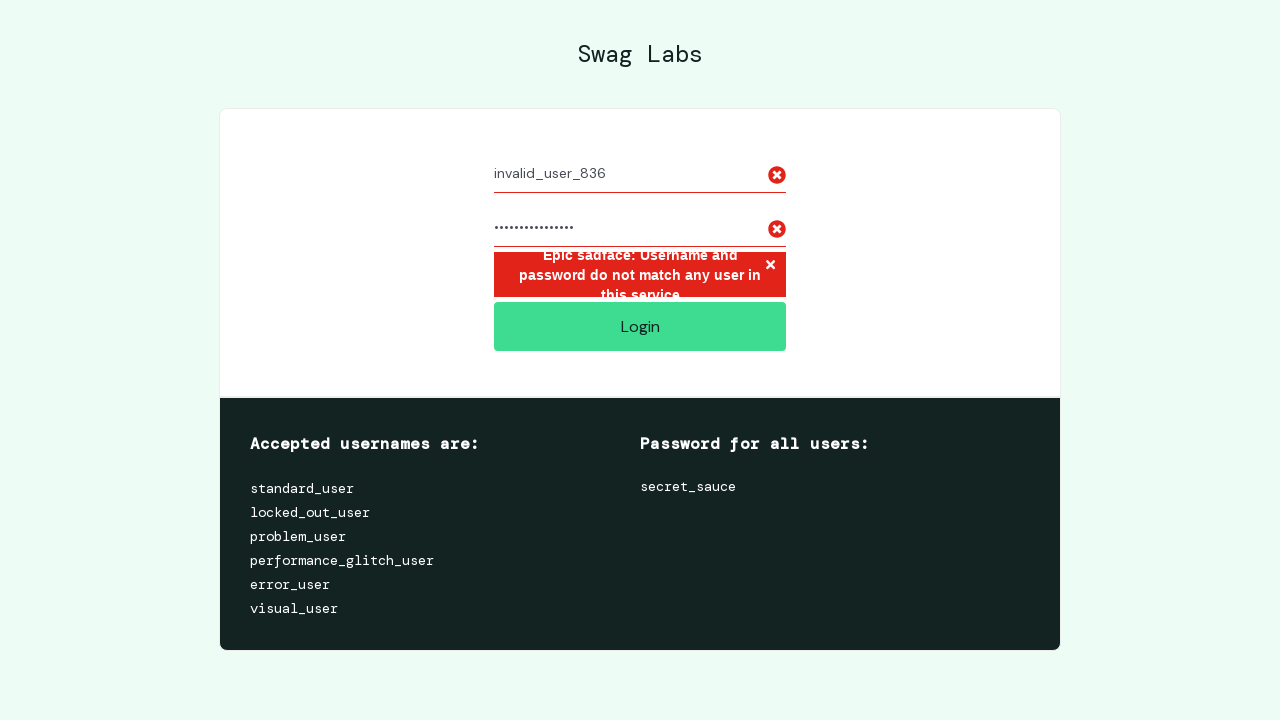

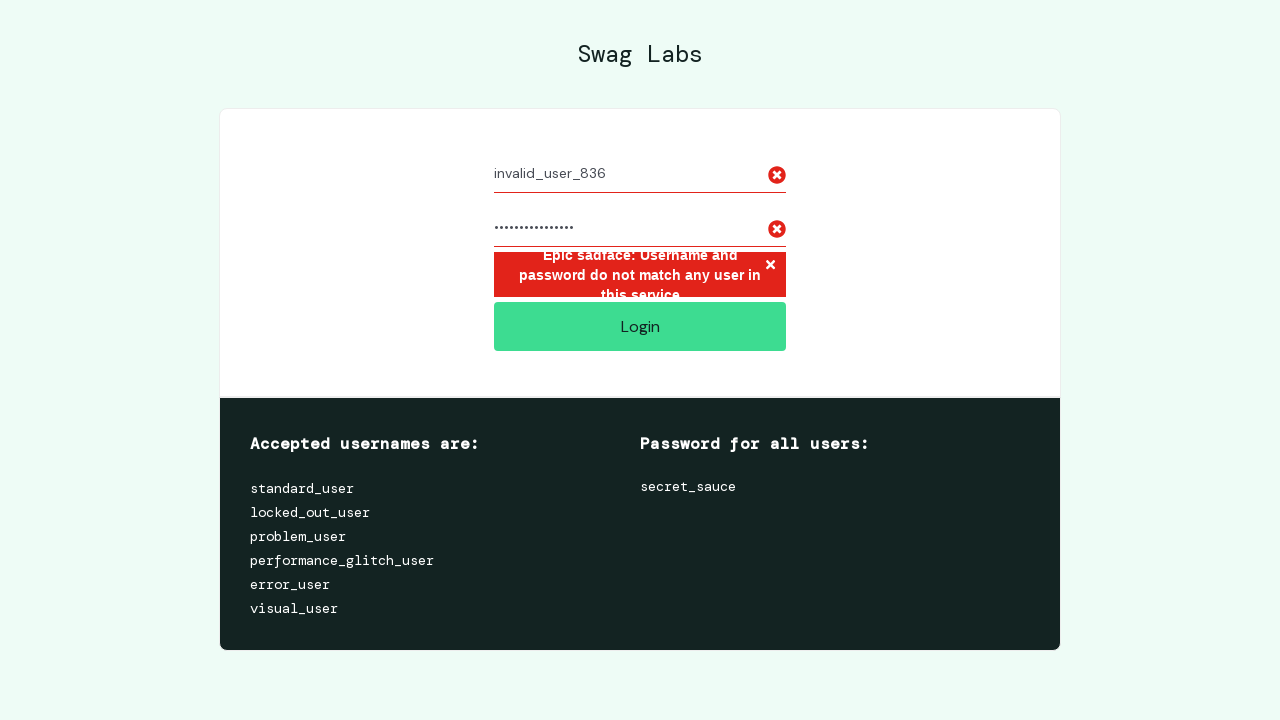